Validates that the username input box is displayed on the login page

Starting URL: https://opensource-demo.orangehrmlive.com/web/index.php/auth/login

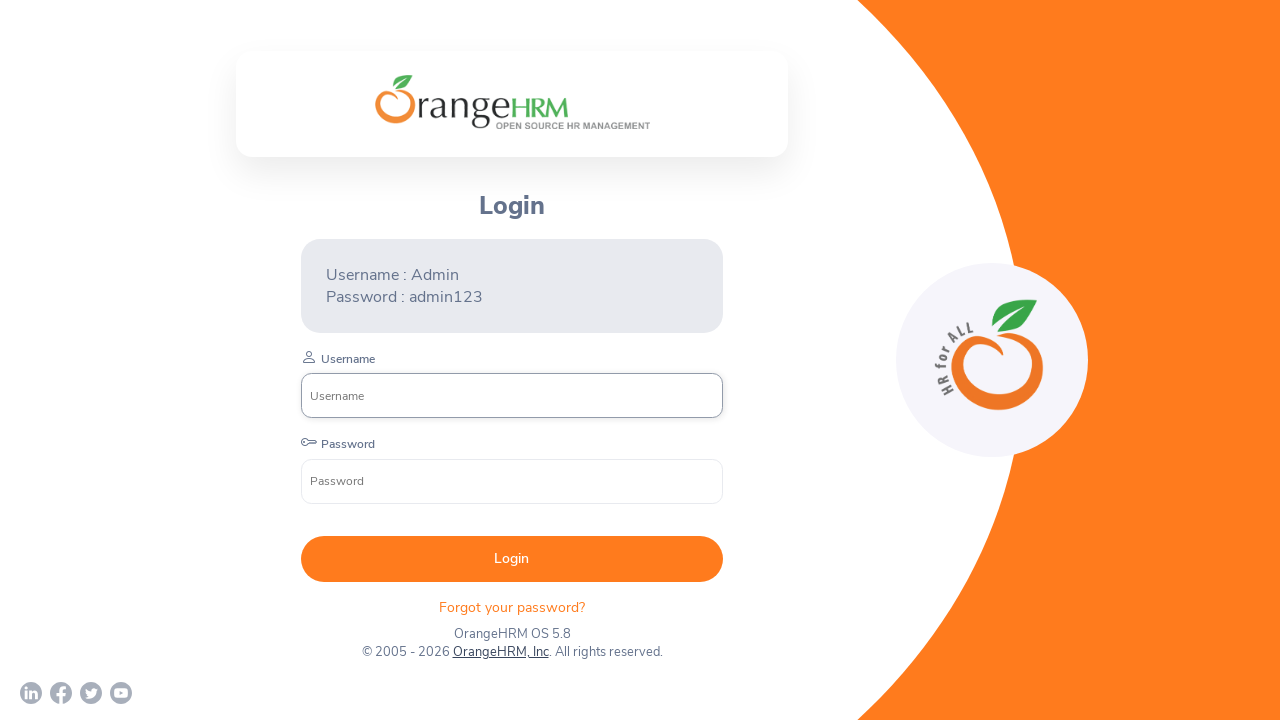

Username input box is visible on the login page
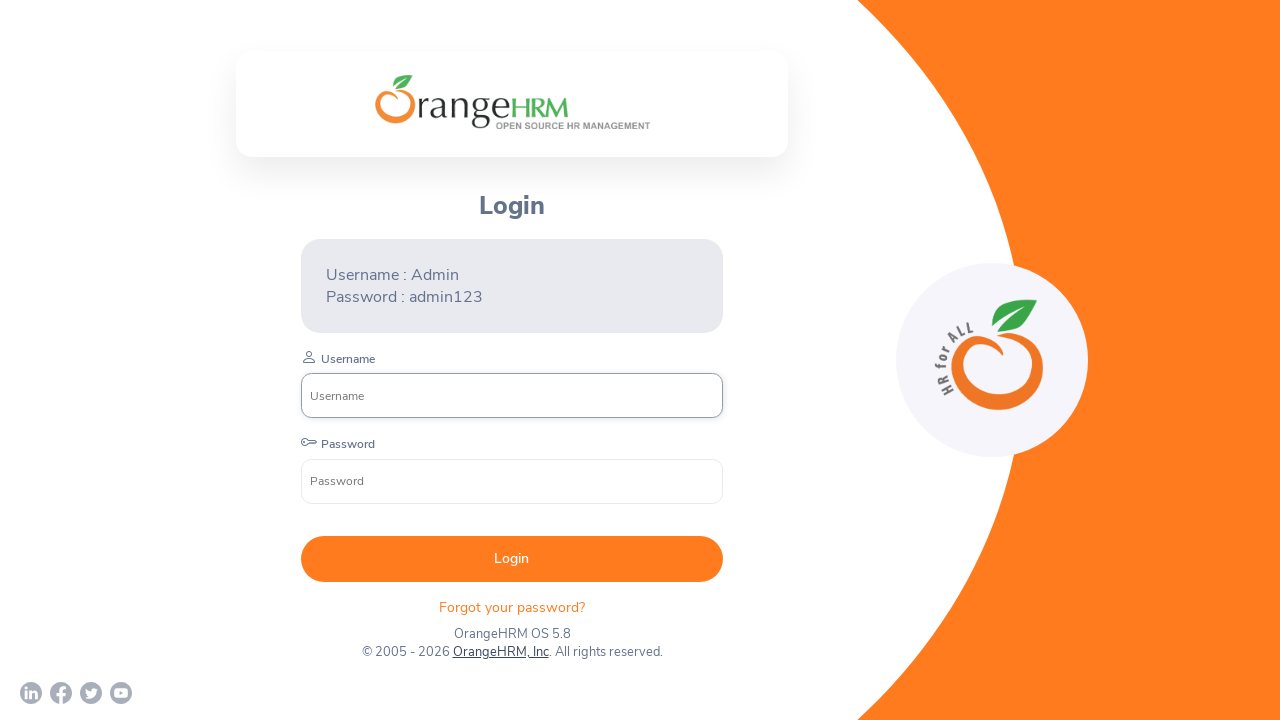

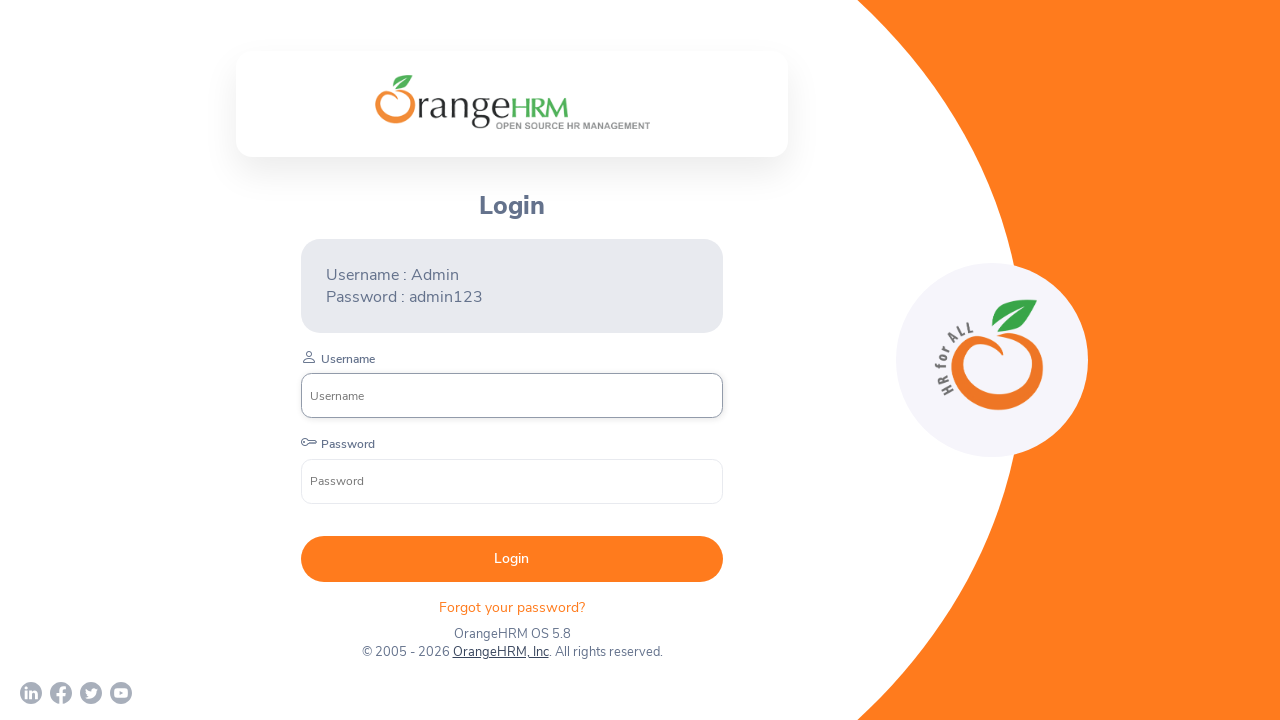